Tests jQuery UI selectable widget by performing multi-select operations with Ctrl key to select multiple non-consecutive items

Starting URL: https://jqueryui.com/selectable/

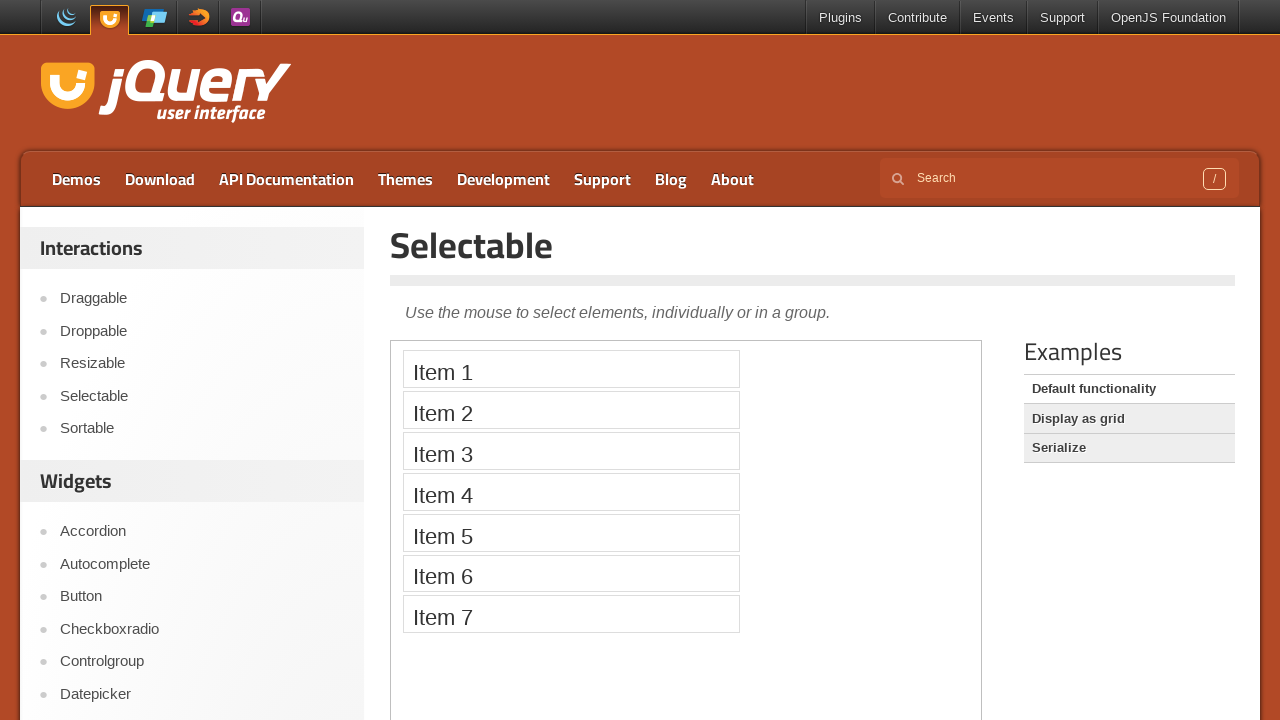

Scrolled down 250px to view the selectable demo area
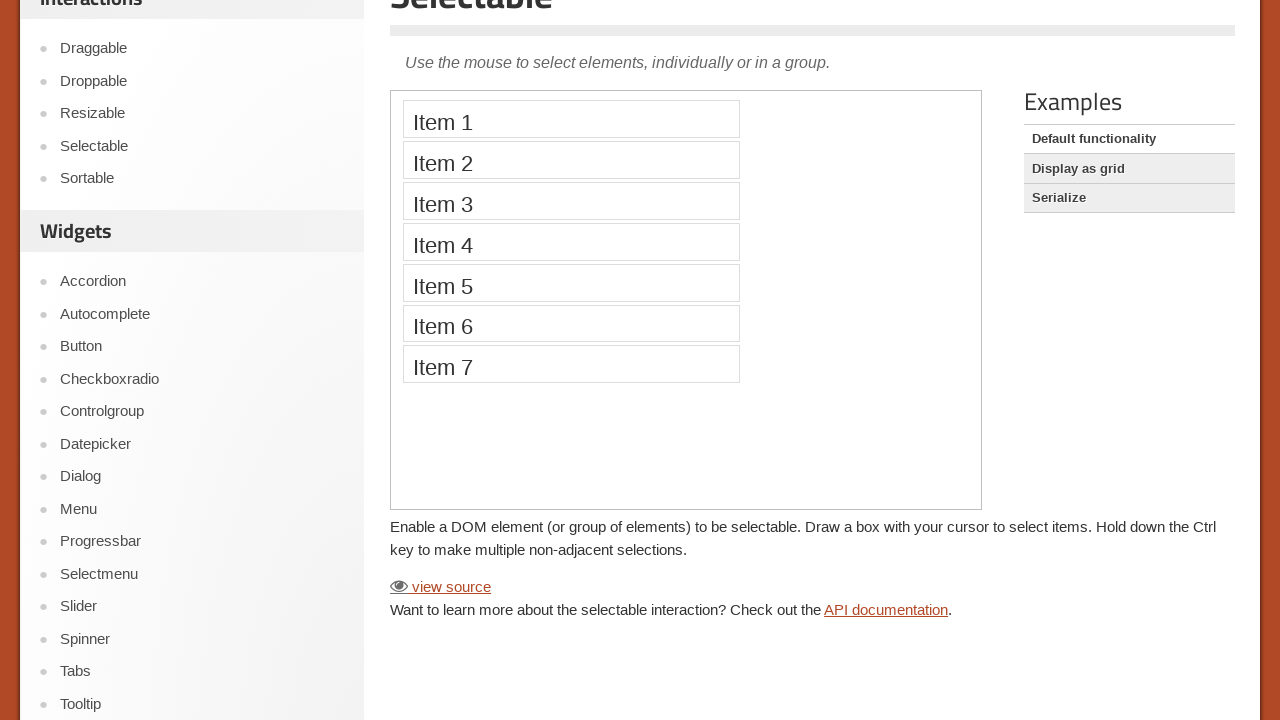

Located the demo iframe for jQuery UI selectable widget
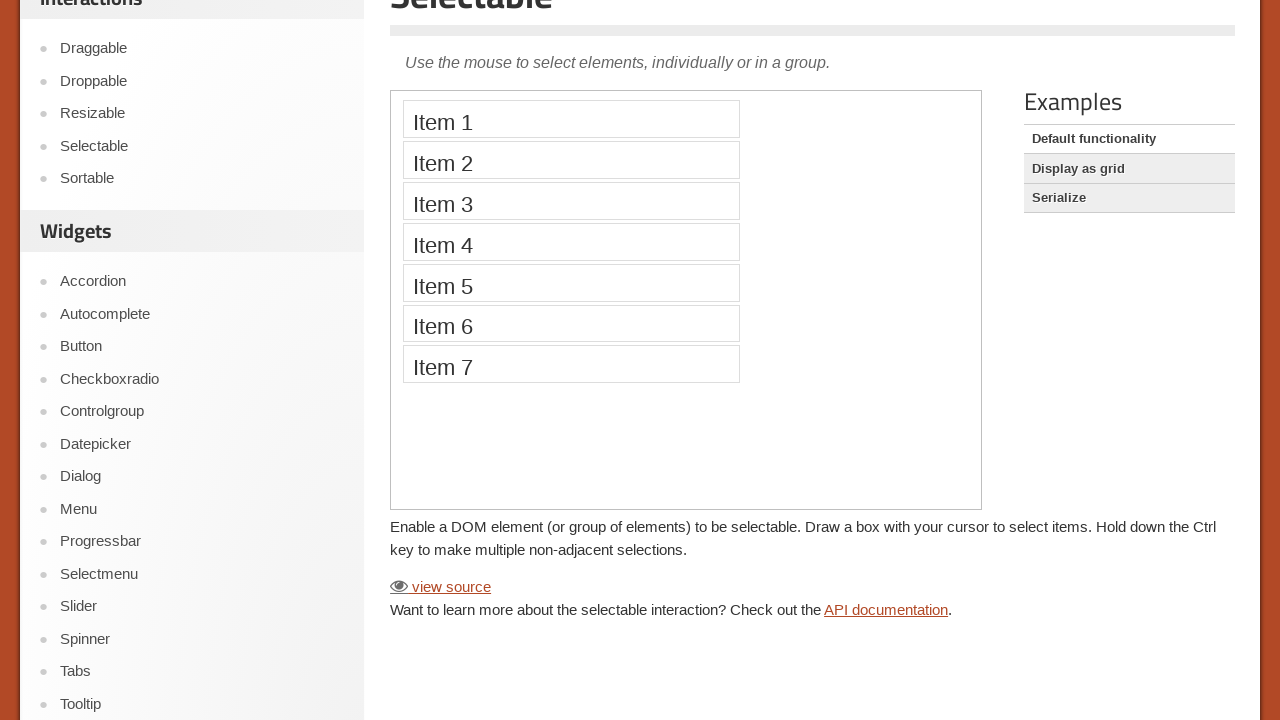

Pressed Control key down to begin multi-select
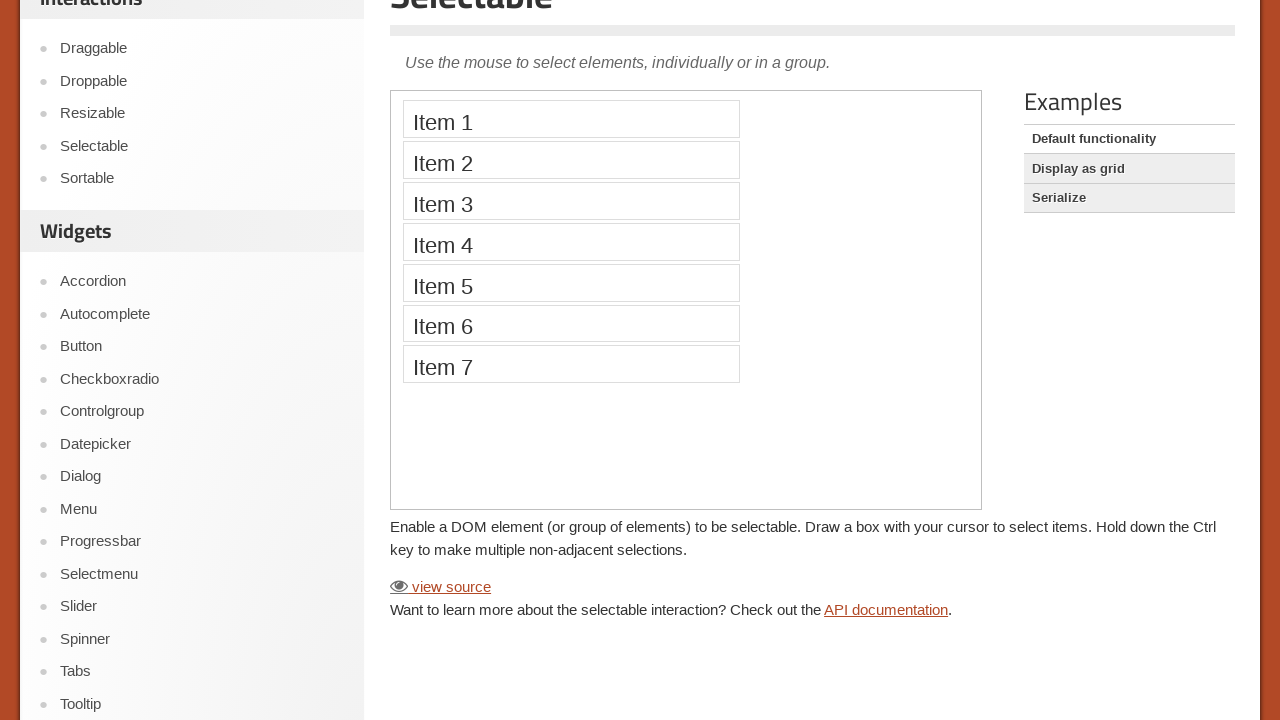

Clicked on Item 1 while holding Control key at (571, 119) on iframe.demo-frame >> internal:control=enter-frame >> li:text('Item 1')
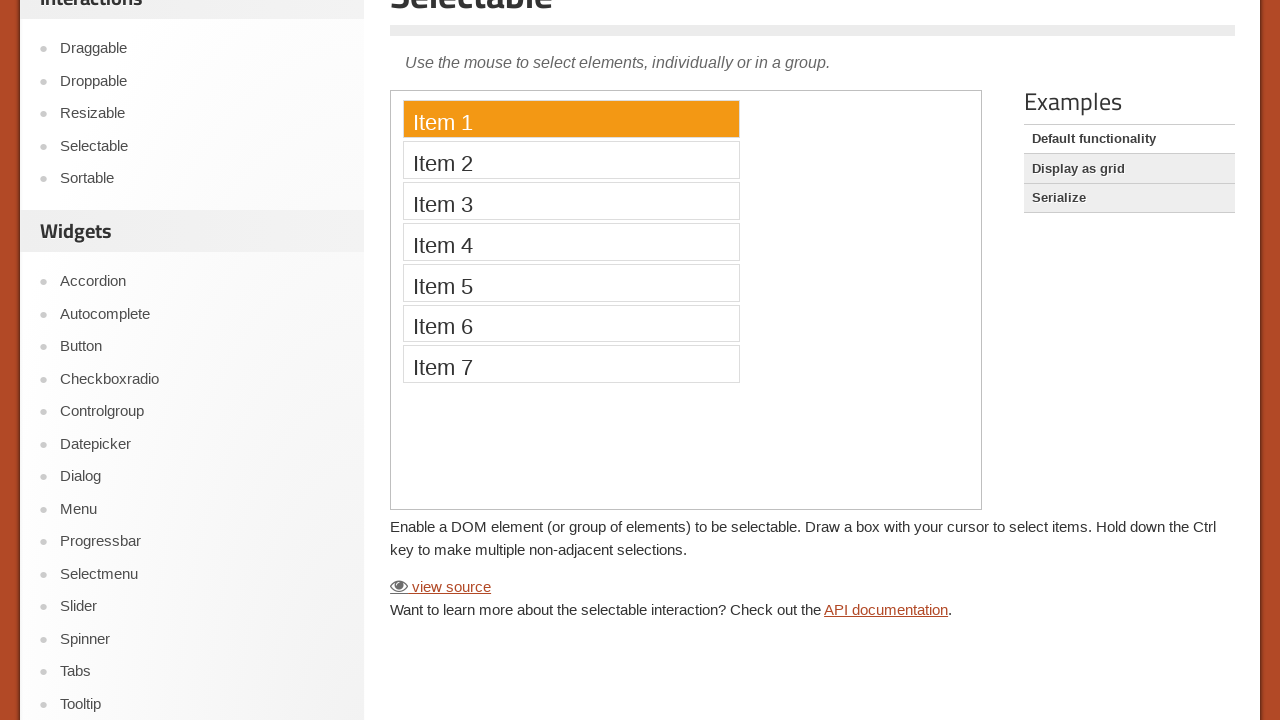

Clicked on Item 3 while holding Control key at (571, 201) on iframe.demo-frame >> internal:control=enter-frame >> li:text('Item 3')
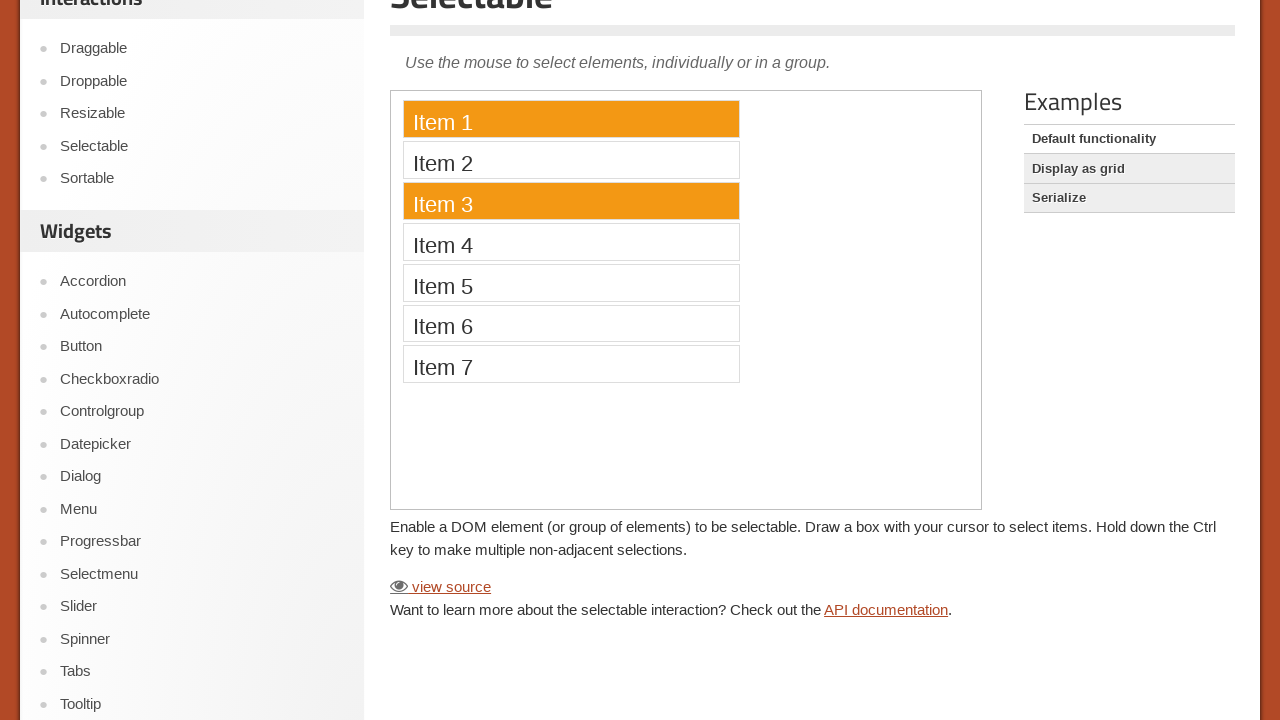

Clicked on Item 5 while holding Control key at (571, 282) on iframe.demo-frame >> internal:control=enter-frame >> li:text('Item 5')
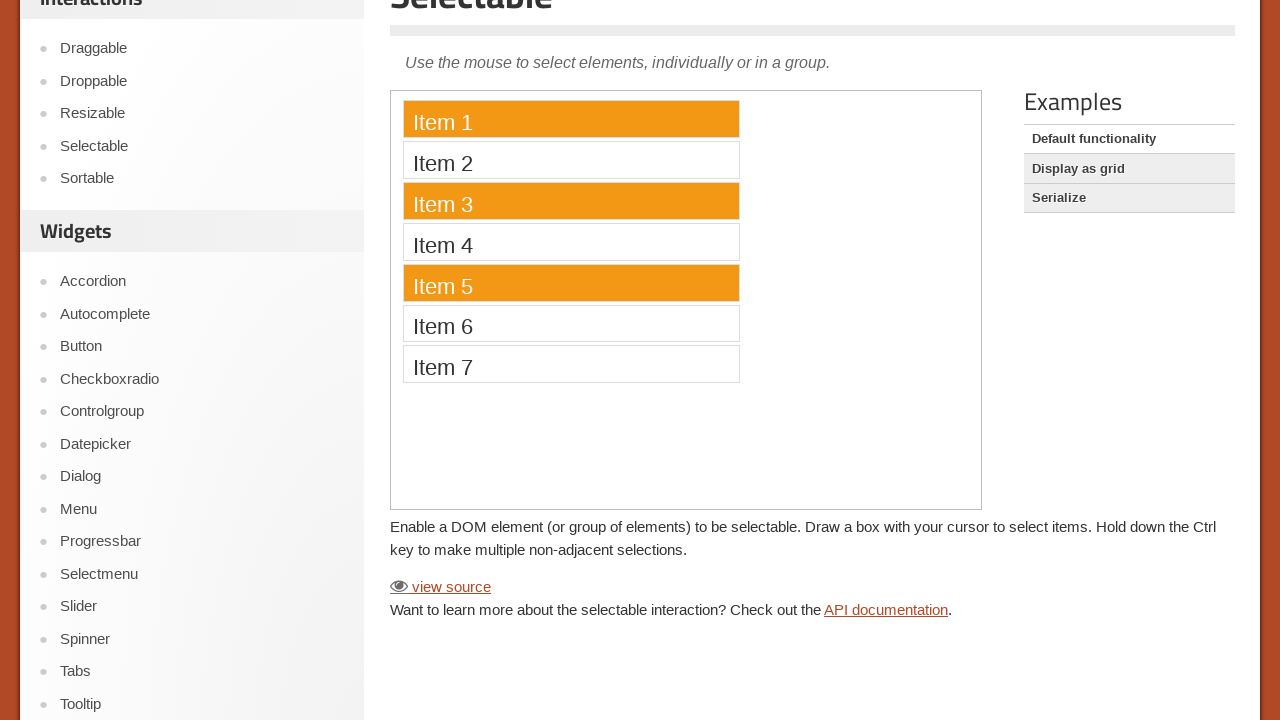

Clicked on Item 7 while holding Control key at (571, 364) on iframe.demo-frame >> internal:control=enter-frame >> li:text('Item 7')
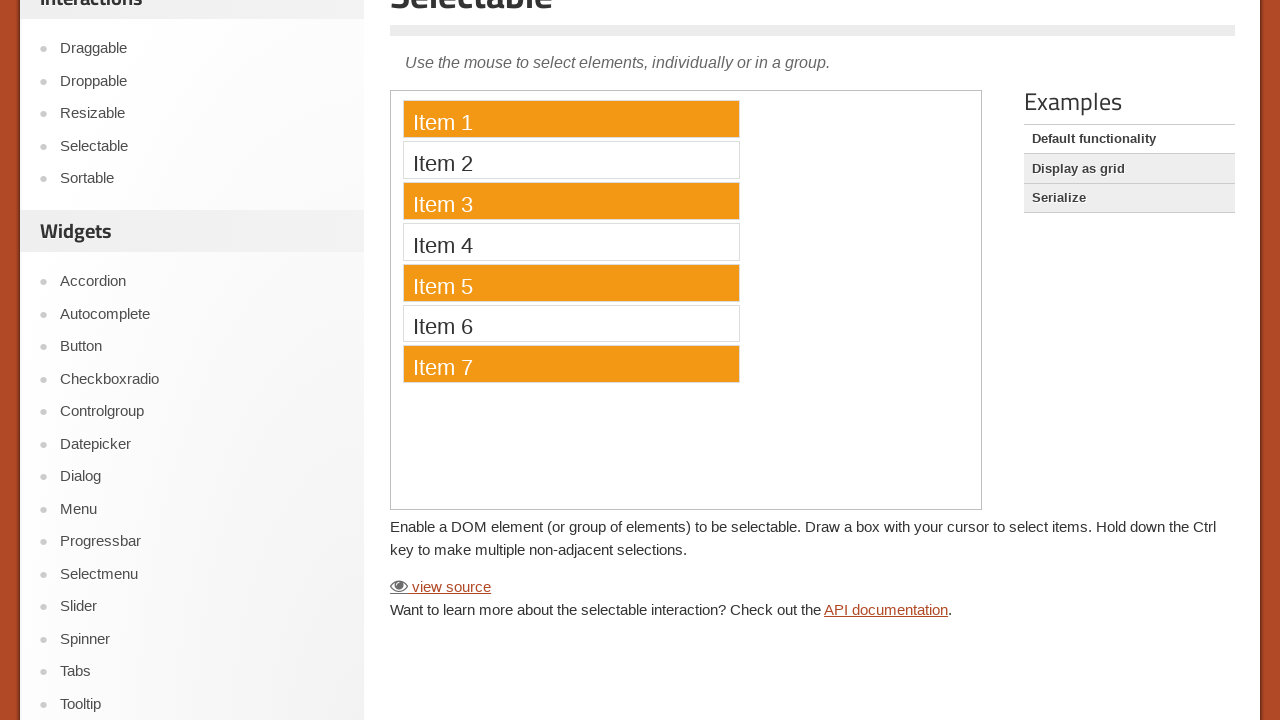

Released Control key, completing multi-select of Items 1, 3, 5, and 7
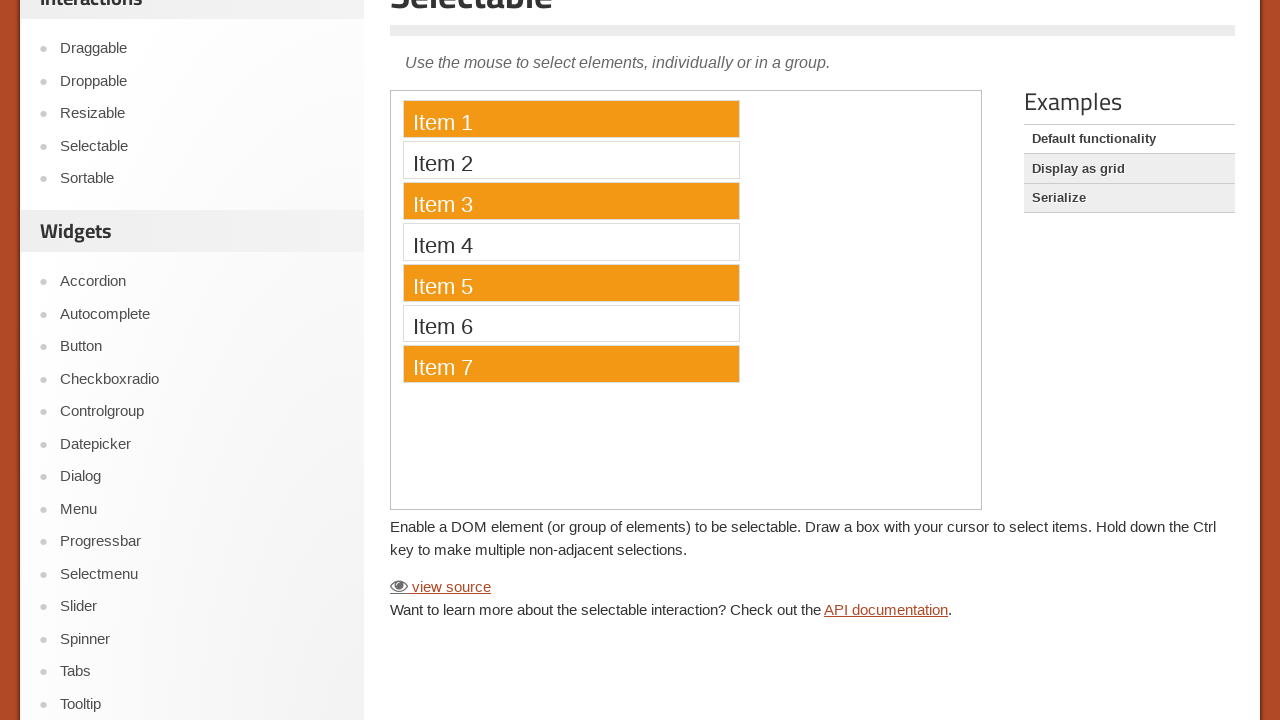

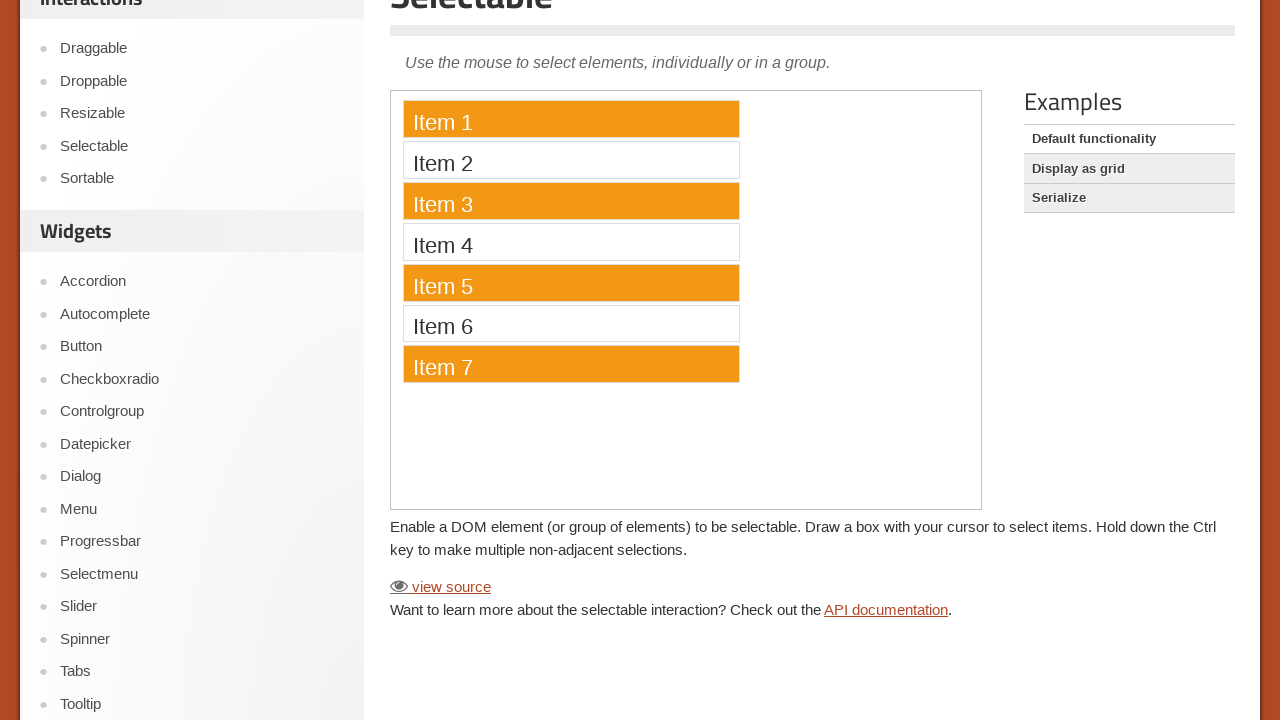